Tests dropdown selection by visible text, selecting different options multiple times

Starting URL: https://the-internet.herokuapp.com/dropdown

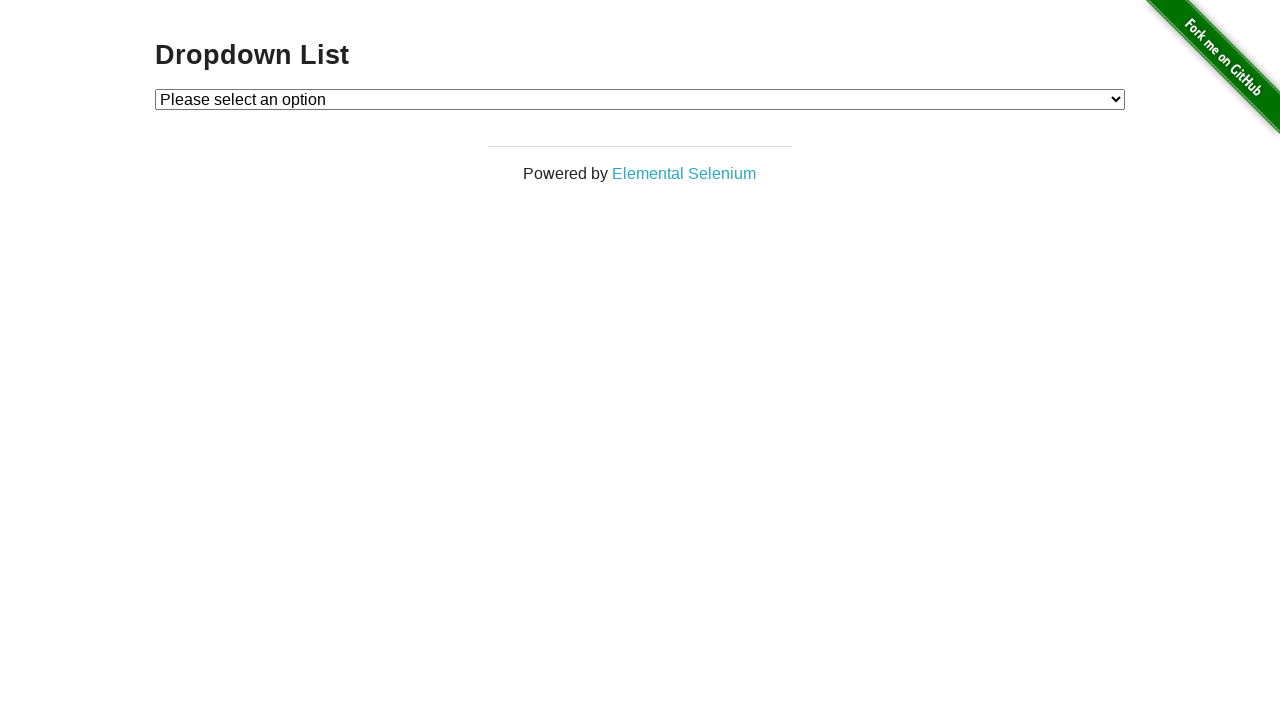

Located dropdown element
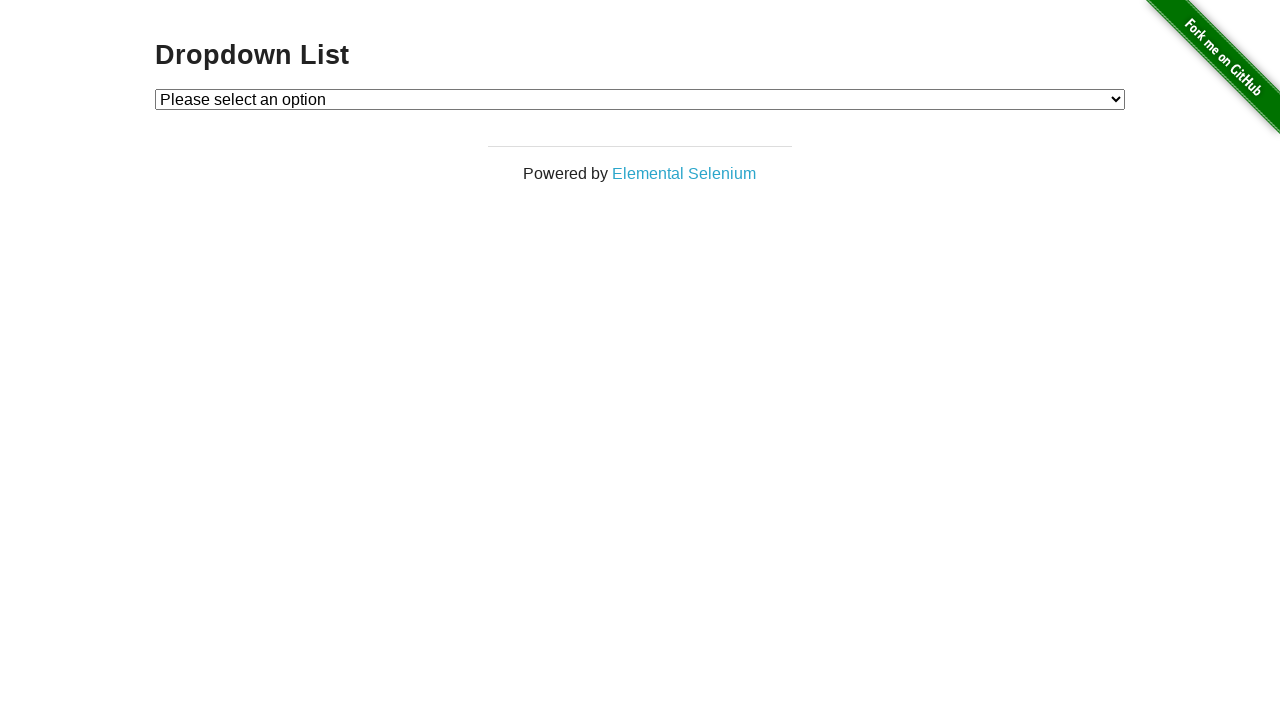

Selected 'Option 1' from dropdown by visible text on #dropdown
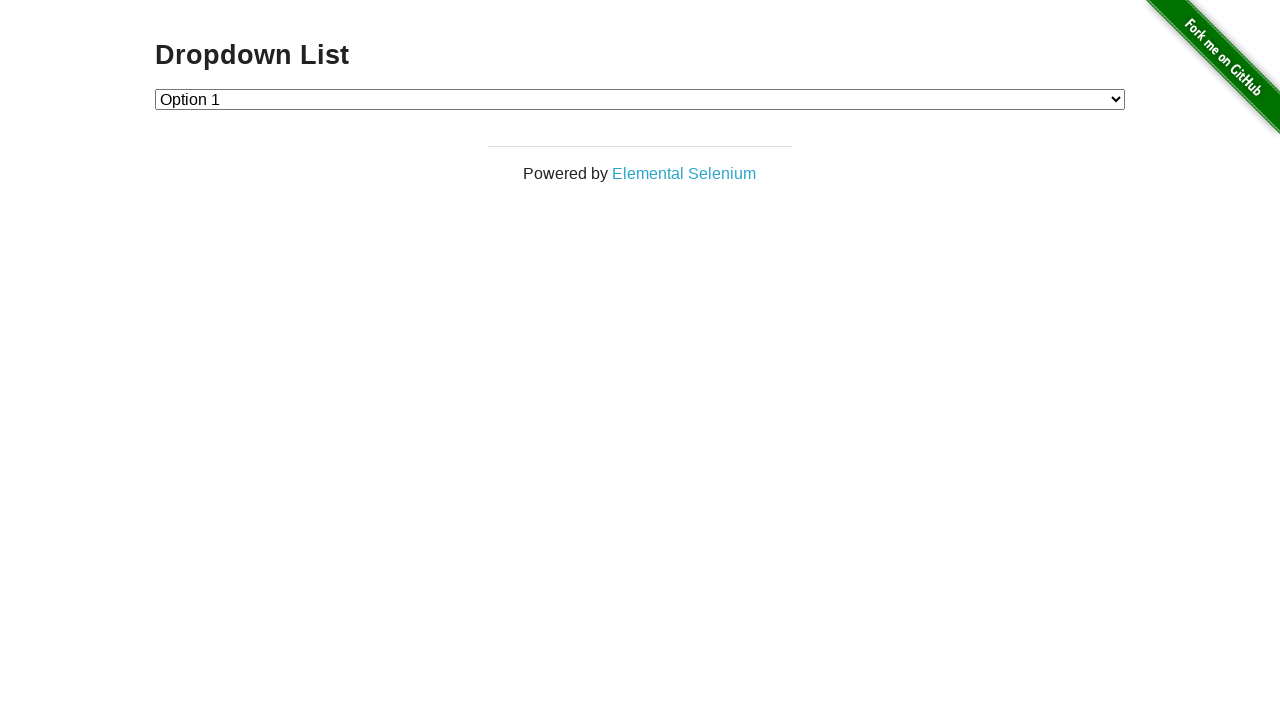

Waited 1000ms after selecting Option 1
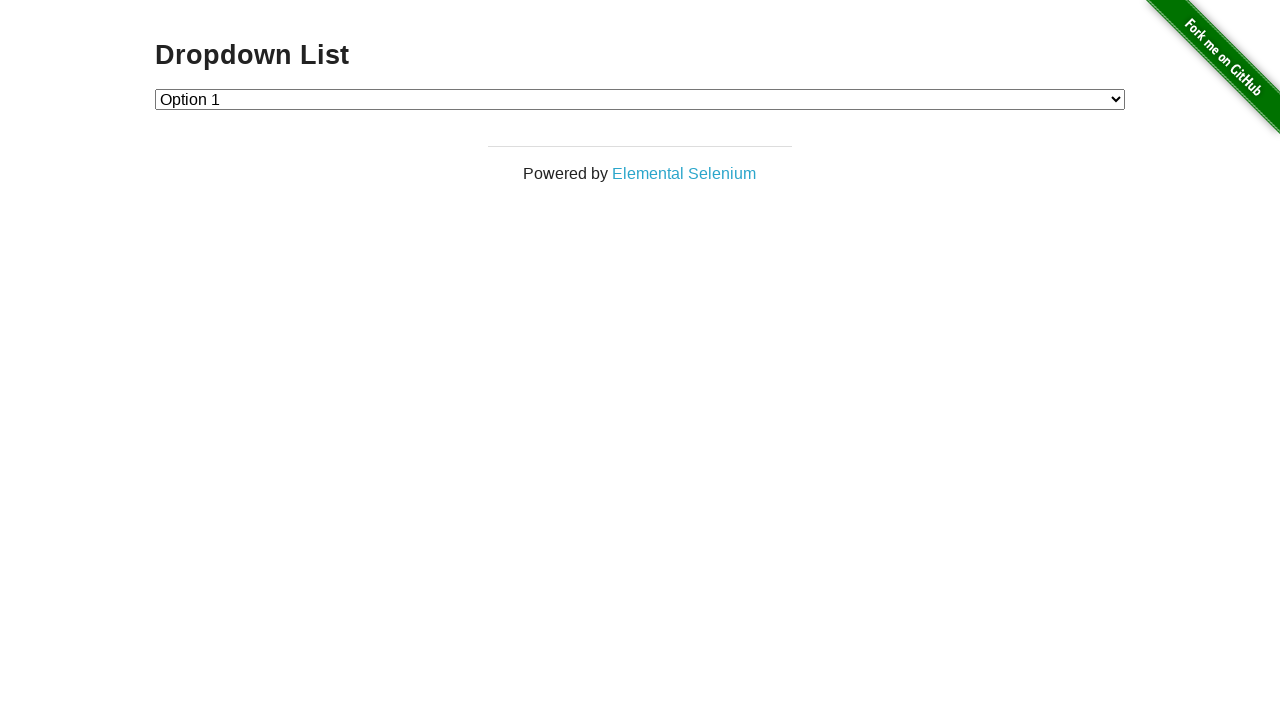

Selected 'Option 2' from dropdown by visible text on #dropdown
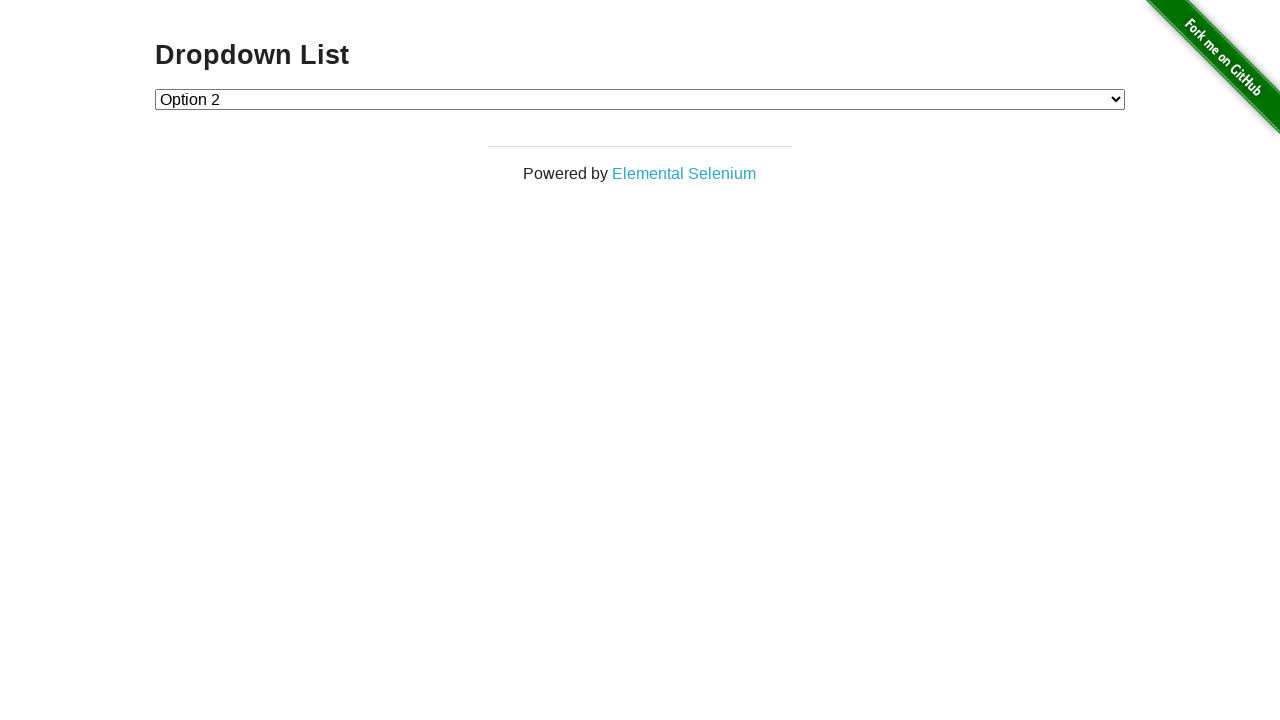

Waited 1000ms after selecting Option 2
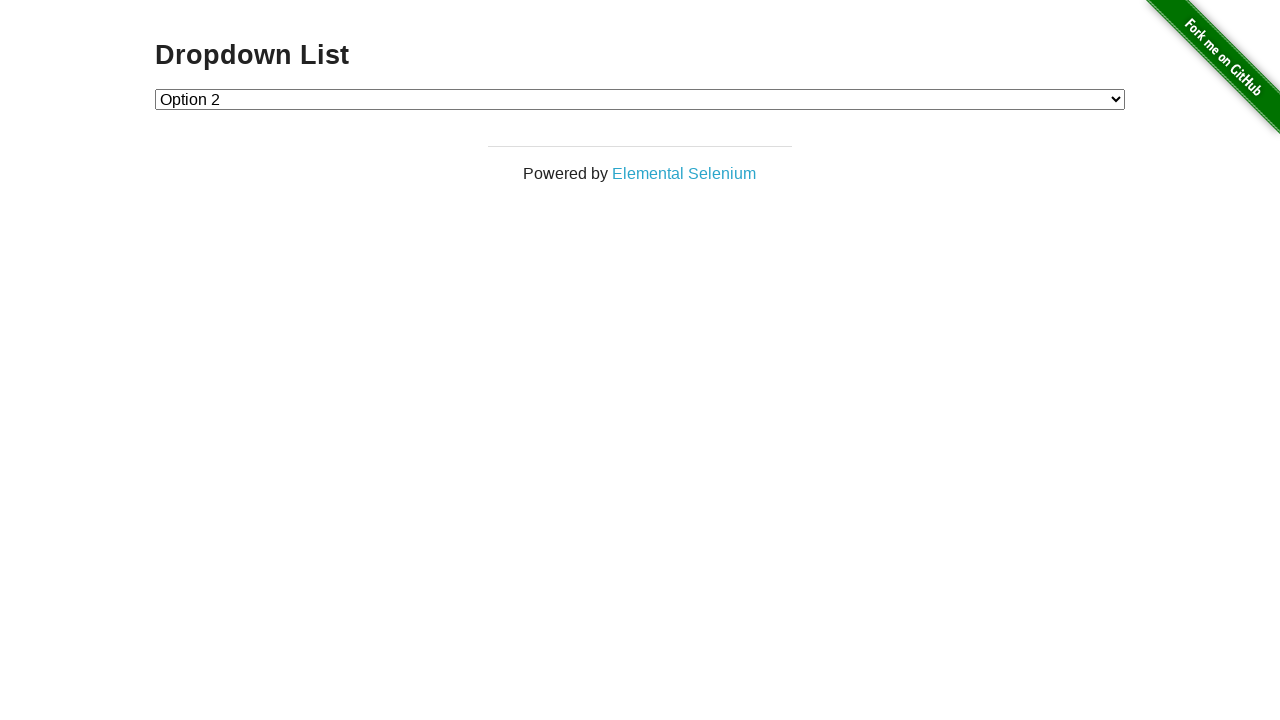

Selected 'Option 1' from dropdown again by visible text on #dropdown
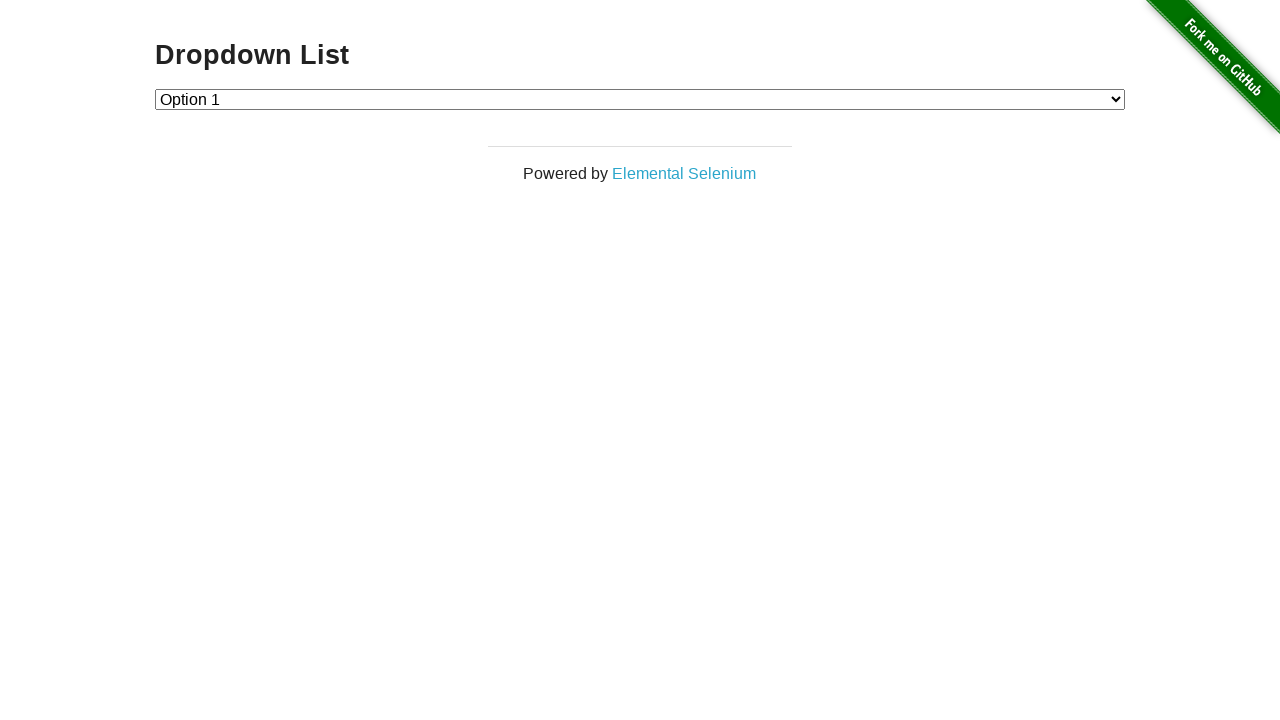

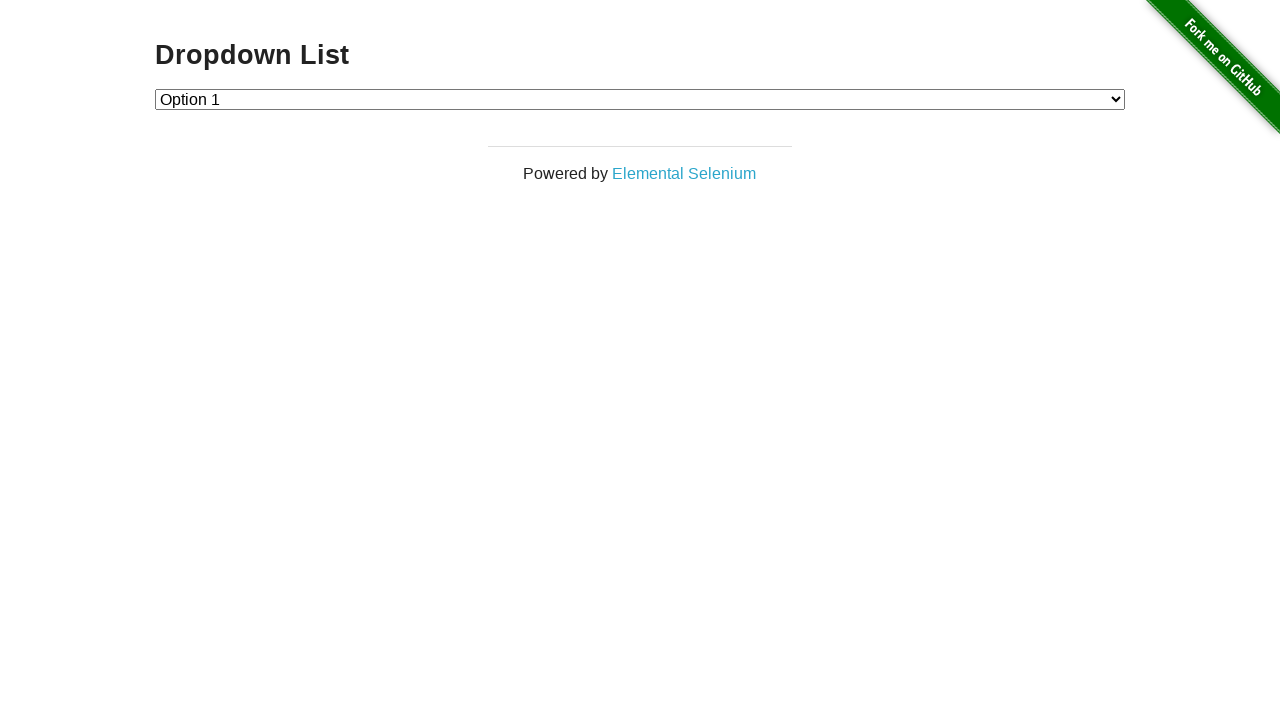